Tests opening a new browser tab by clicking the tab button, switching to the new tab, and verifying the content displays correctly

Starting URL: https://demoqa.com/browser-windows

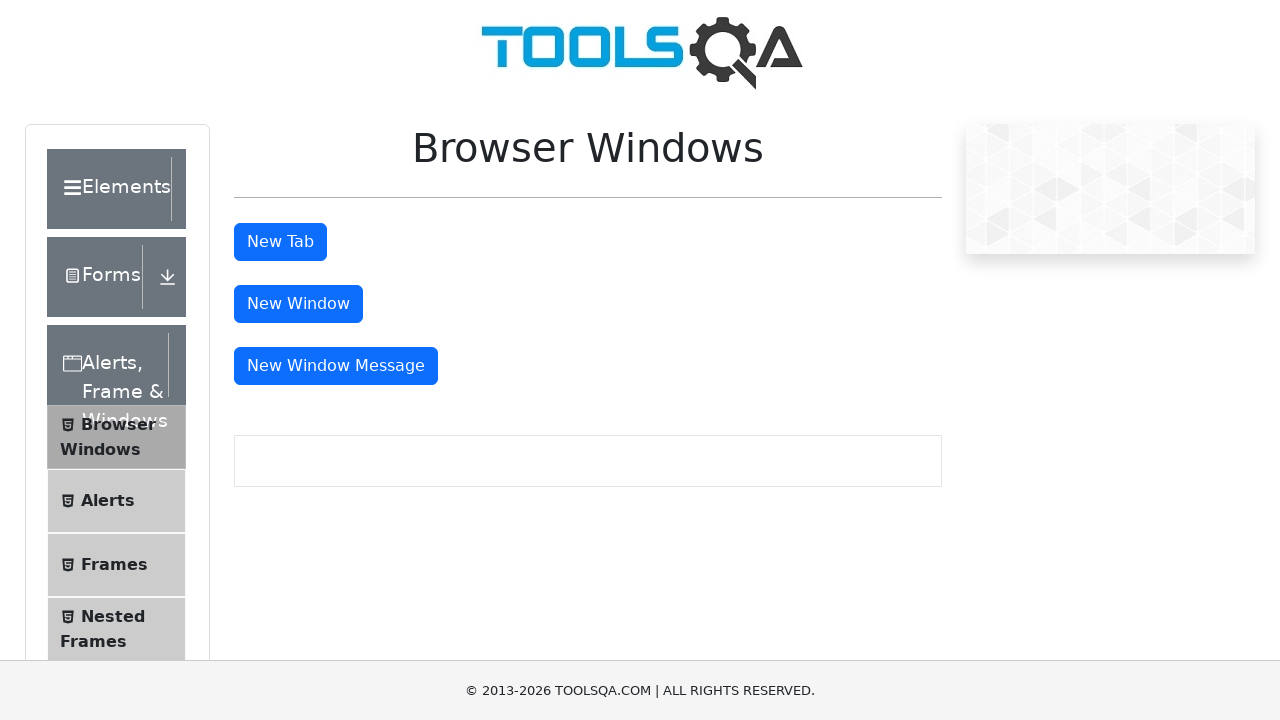

Clicked 'New Tab' button to open a new browser tab at (280, 242) on #tabButton
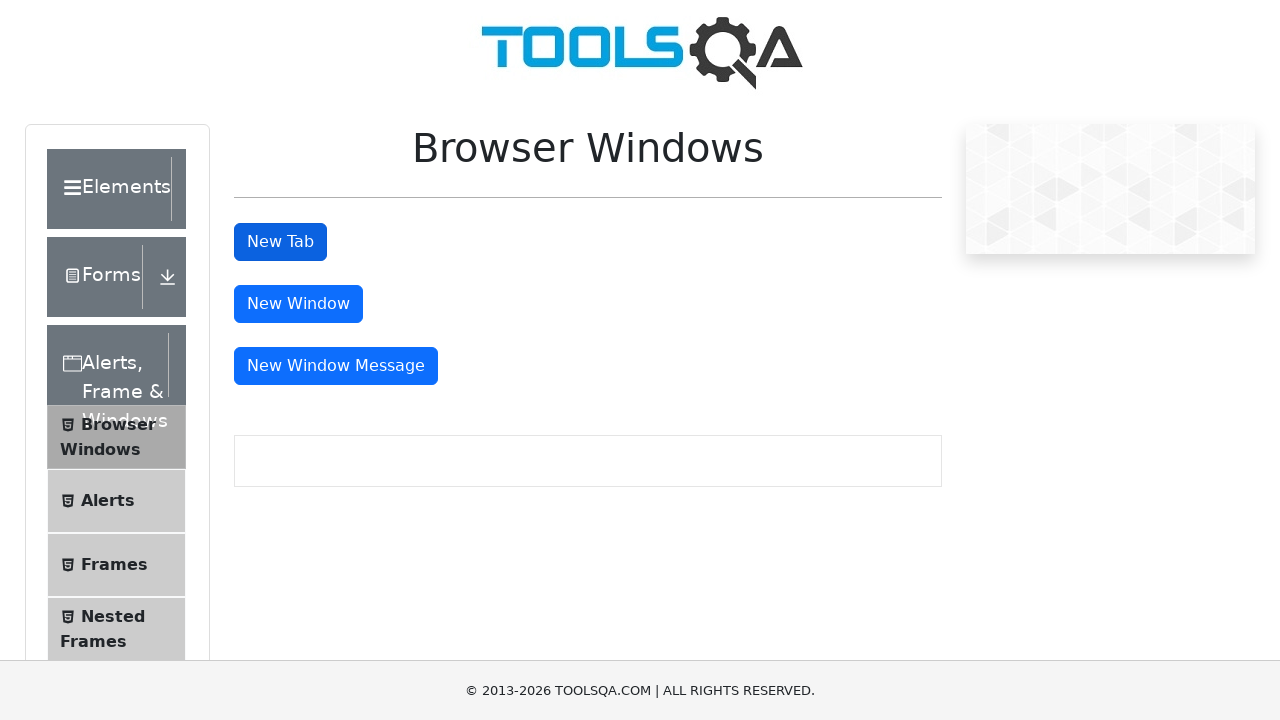

New page/tab opened successfully
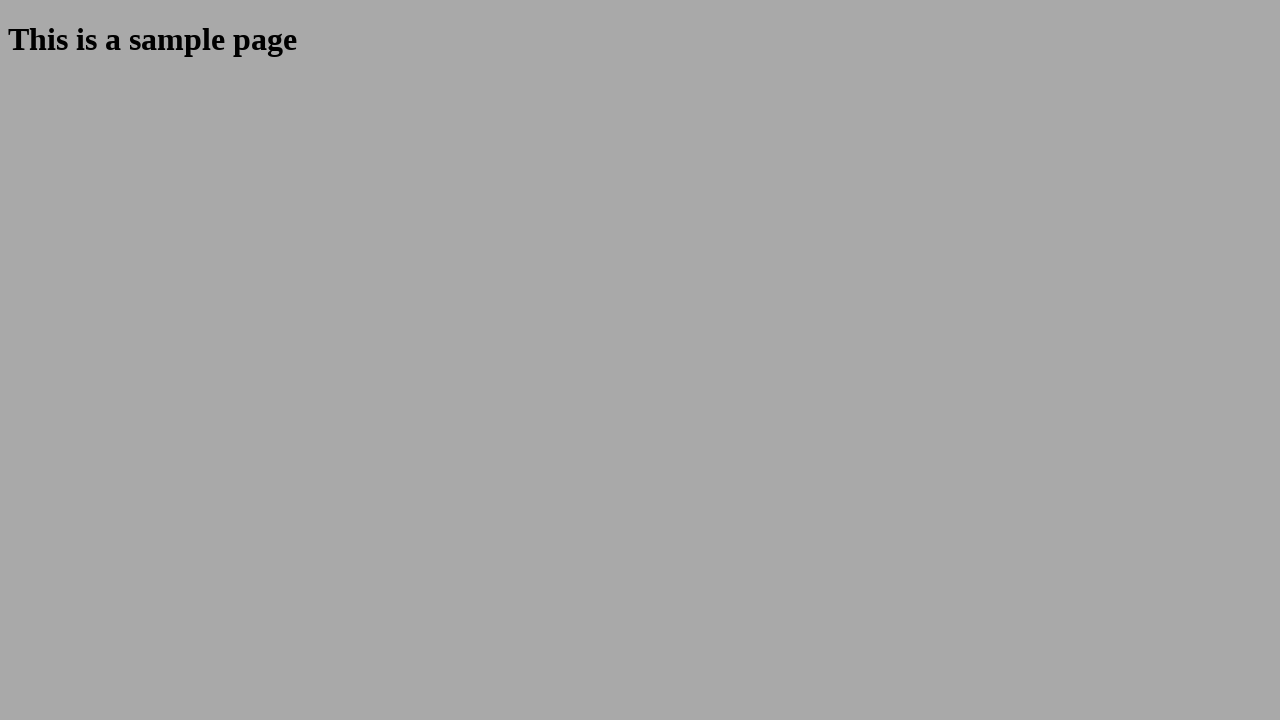

New page finished loading
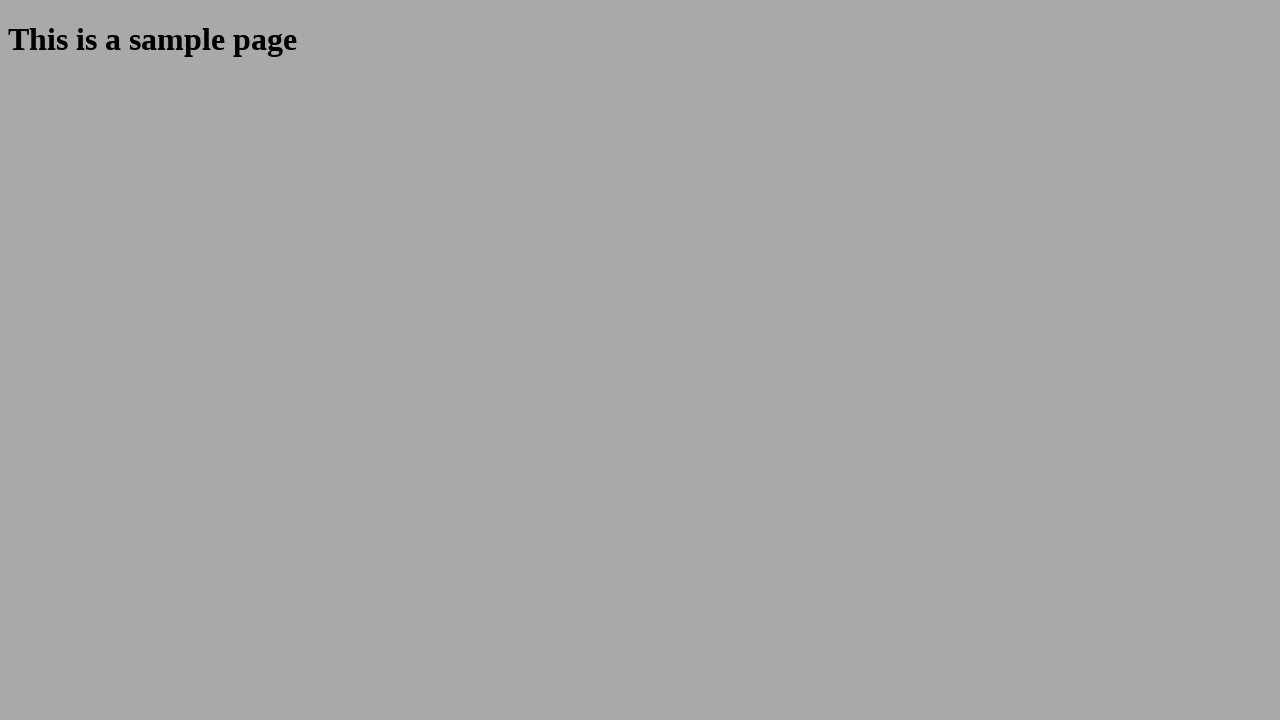

Sample heading element loaded on new tab
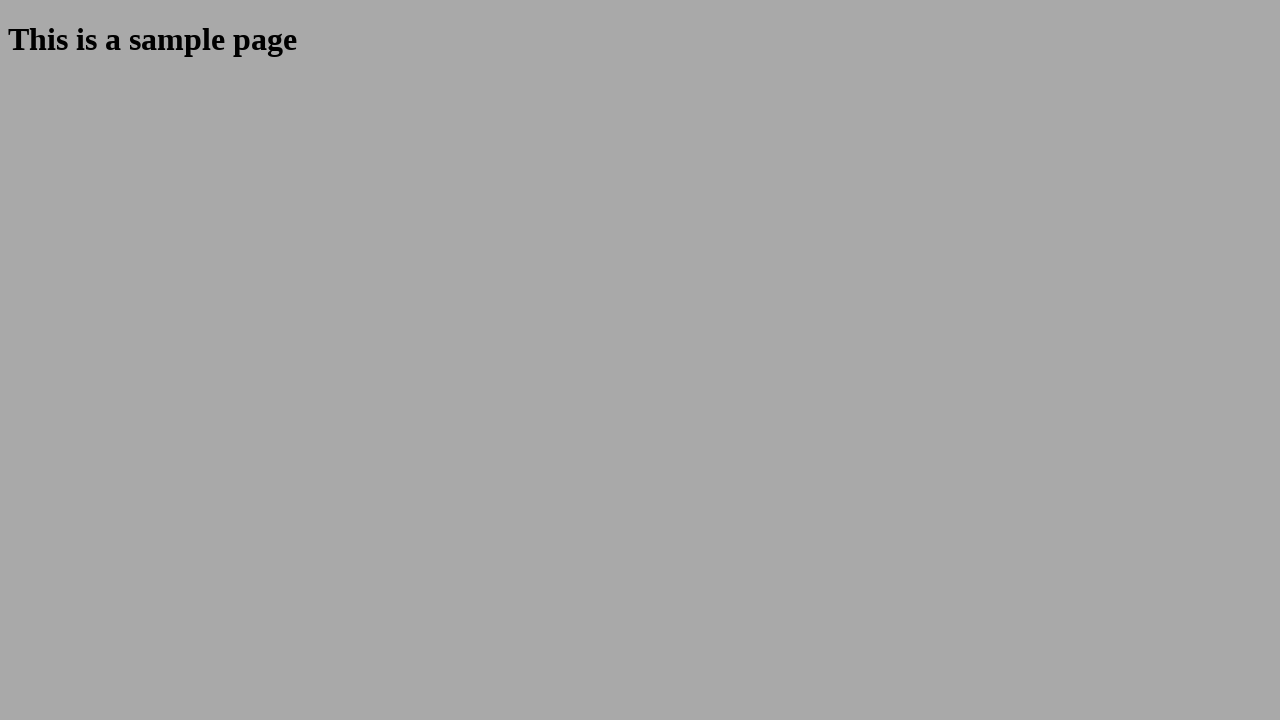

Verified that heading contains expected text 'This is a sample page'
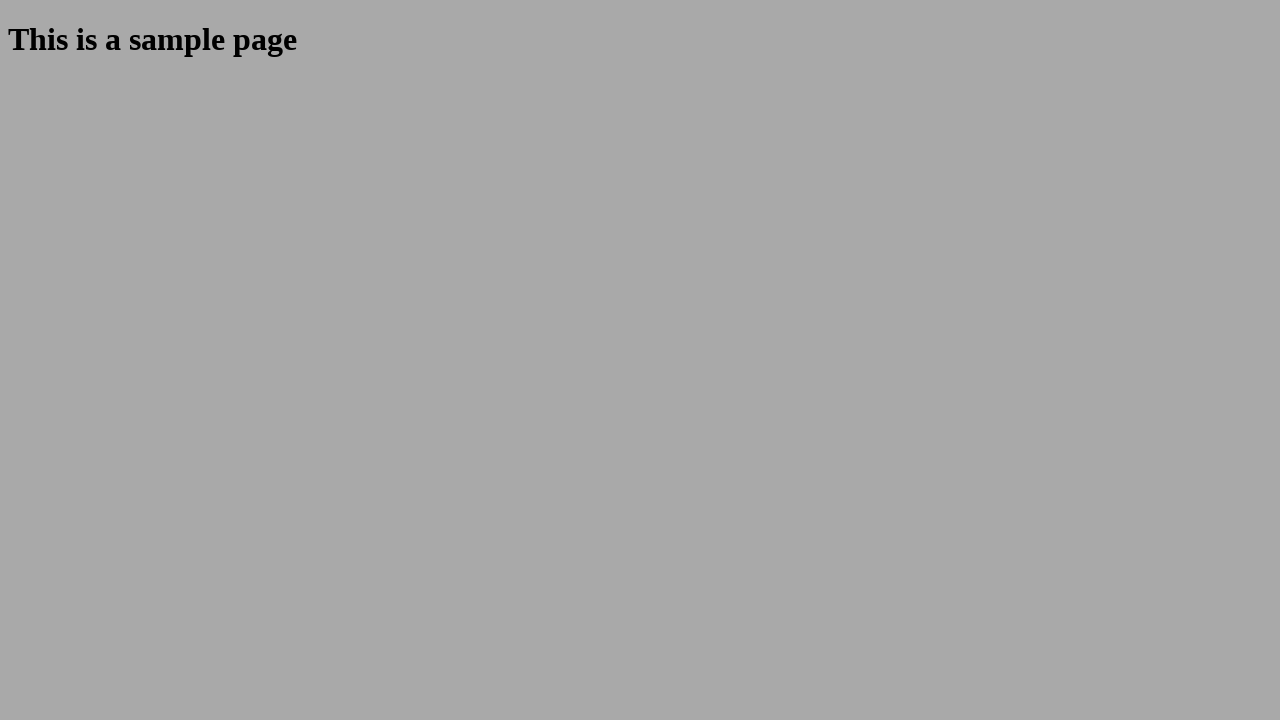

Closed the new tab
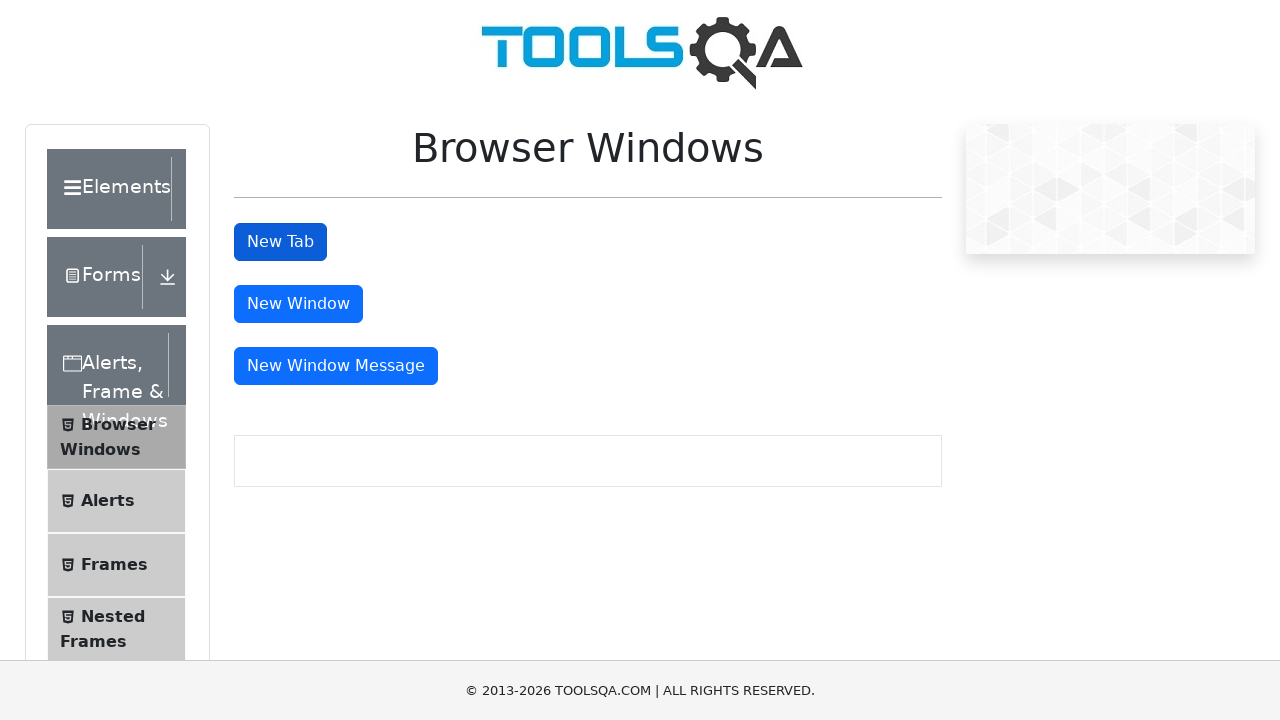

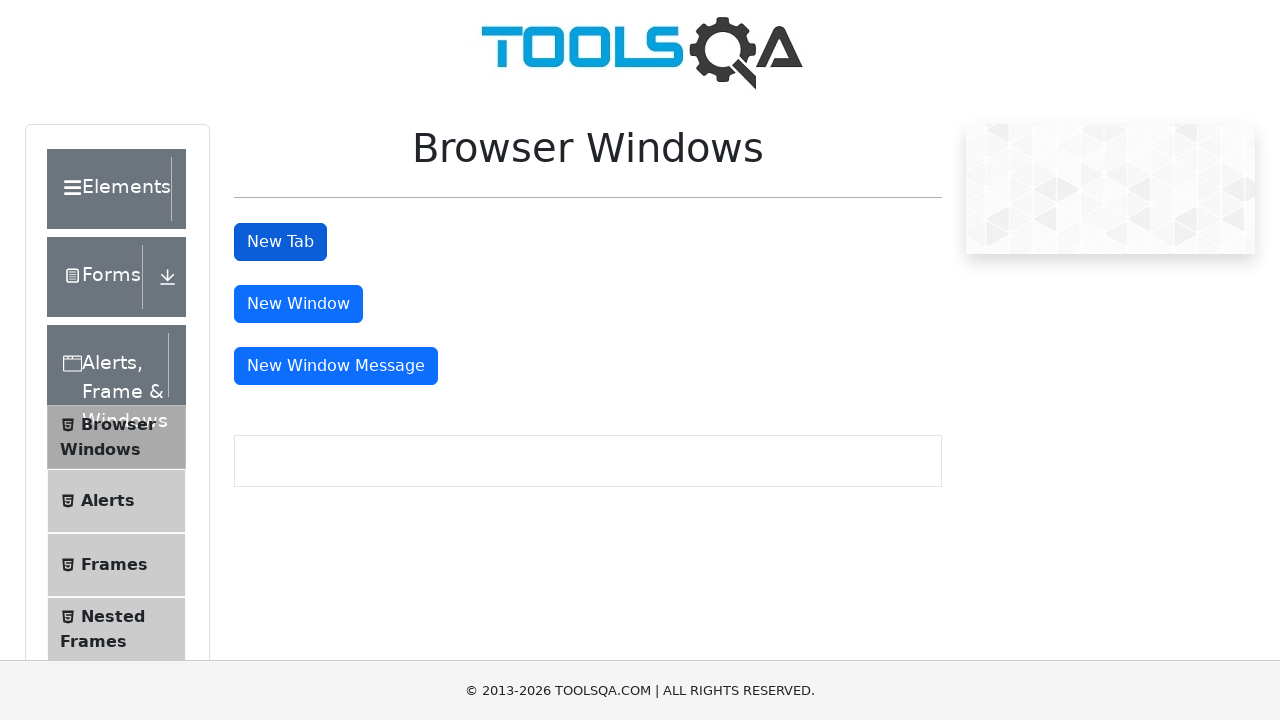